Navigates to GeeksforGeeks homepage and clicks on the Courses link using action chains

Starting URL: https://www.geeksforgeeks.org/

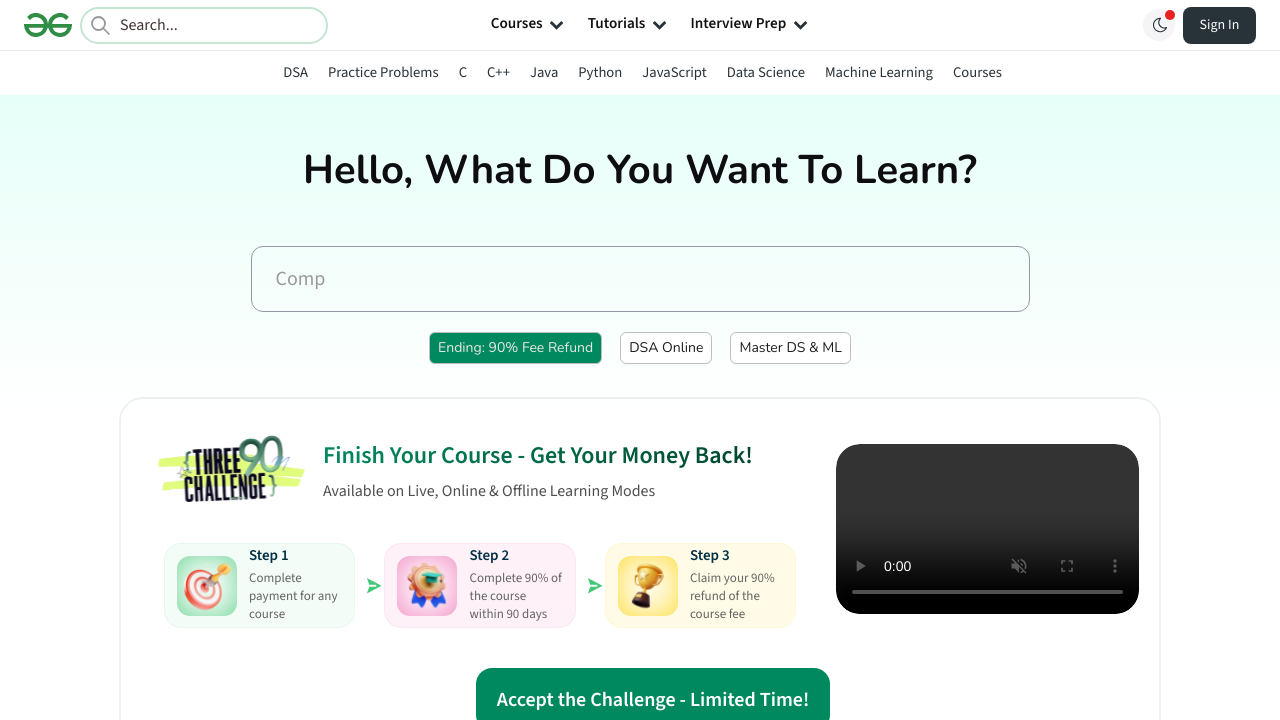

Navigated to GeeksforGeeks homepage
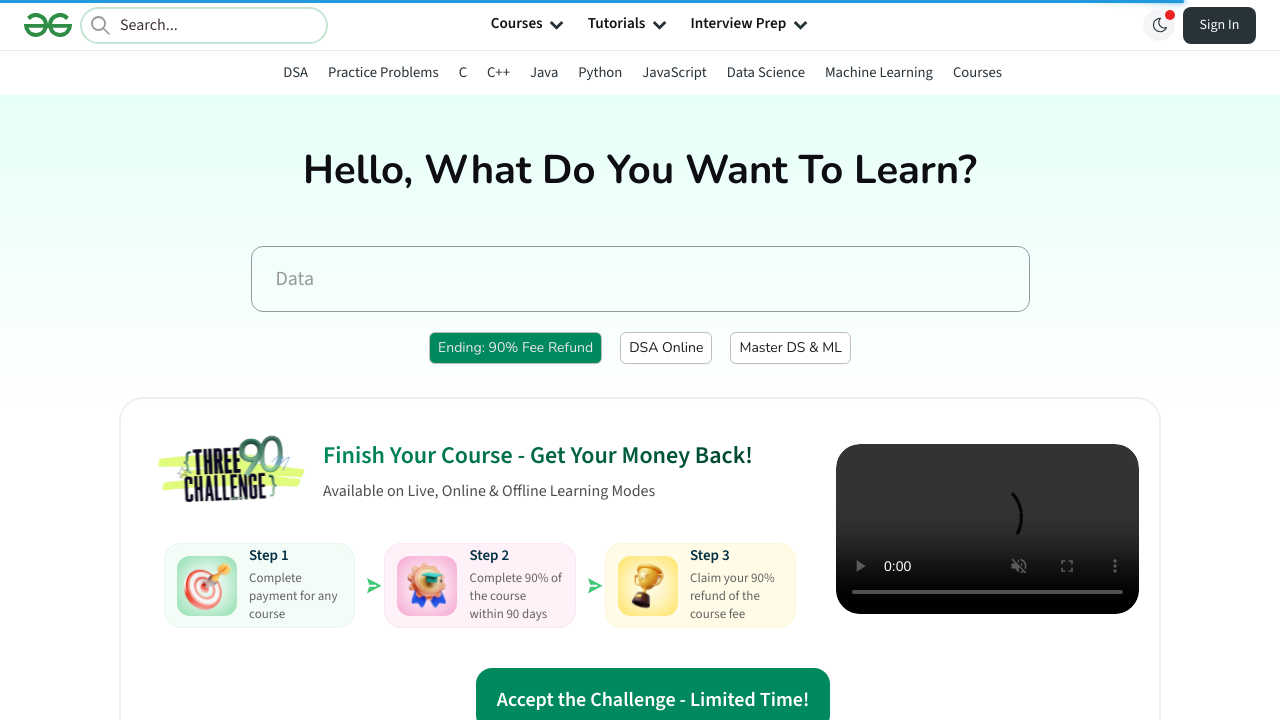

Located Courses link element
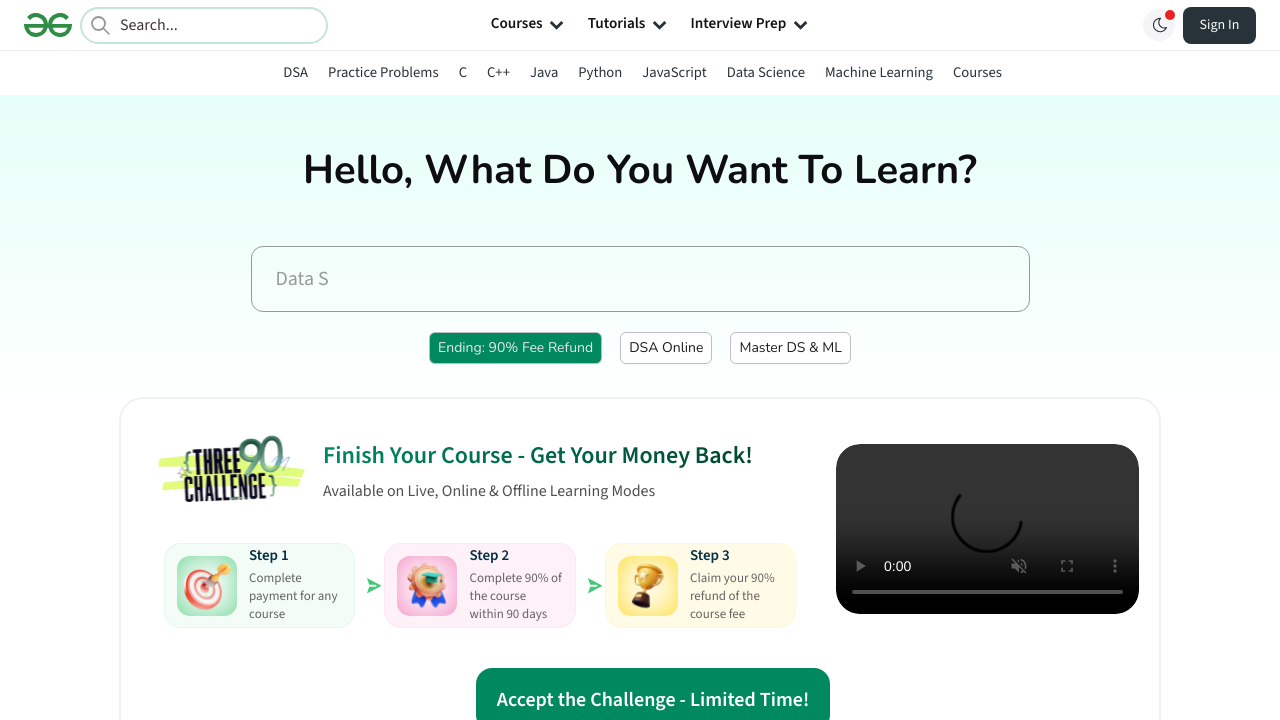

Retrieved href attribute: None
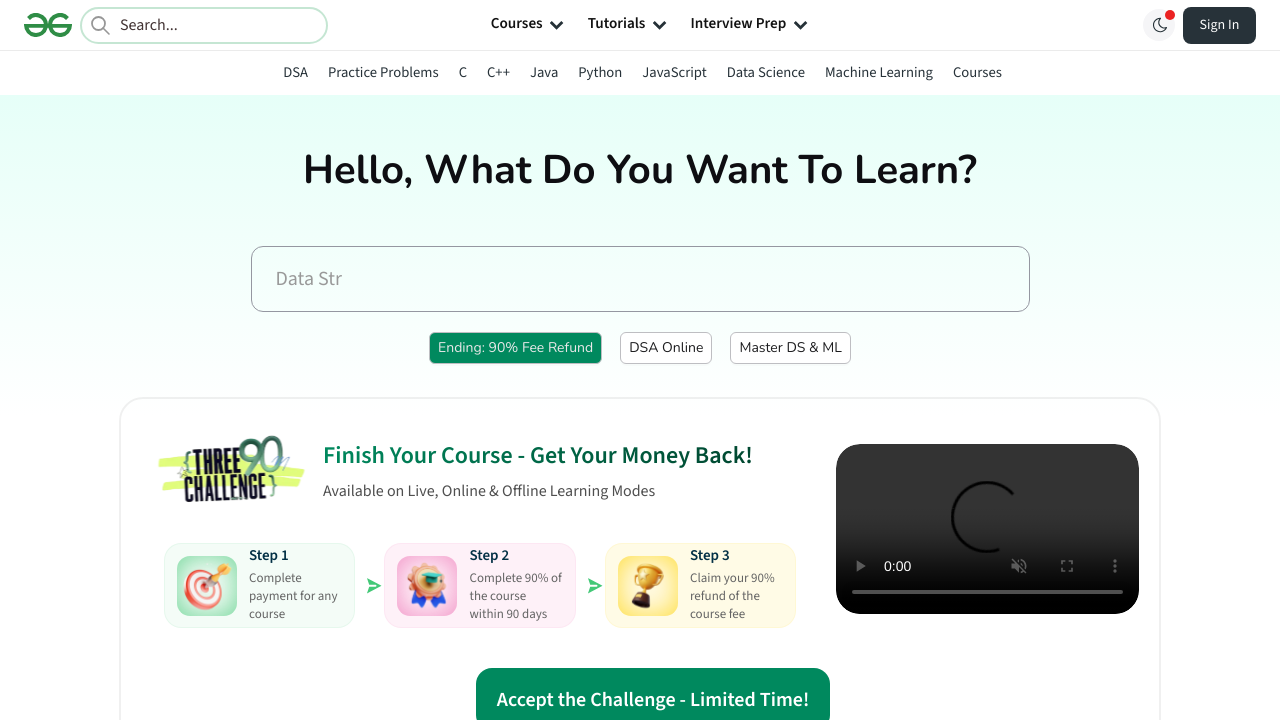

Clicked on the Courses link at (517, 25) on internal:text="Courses"i >> nth=0
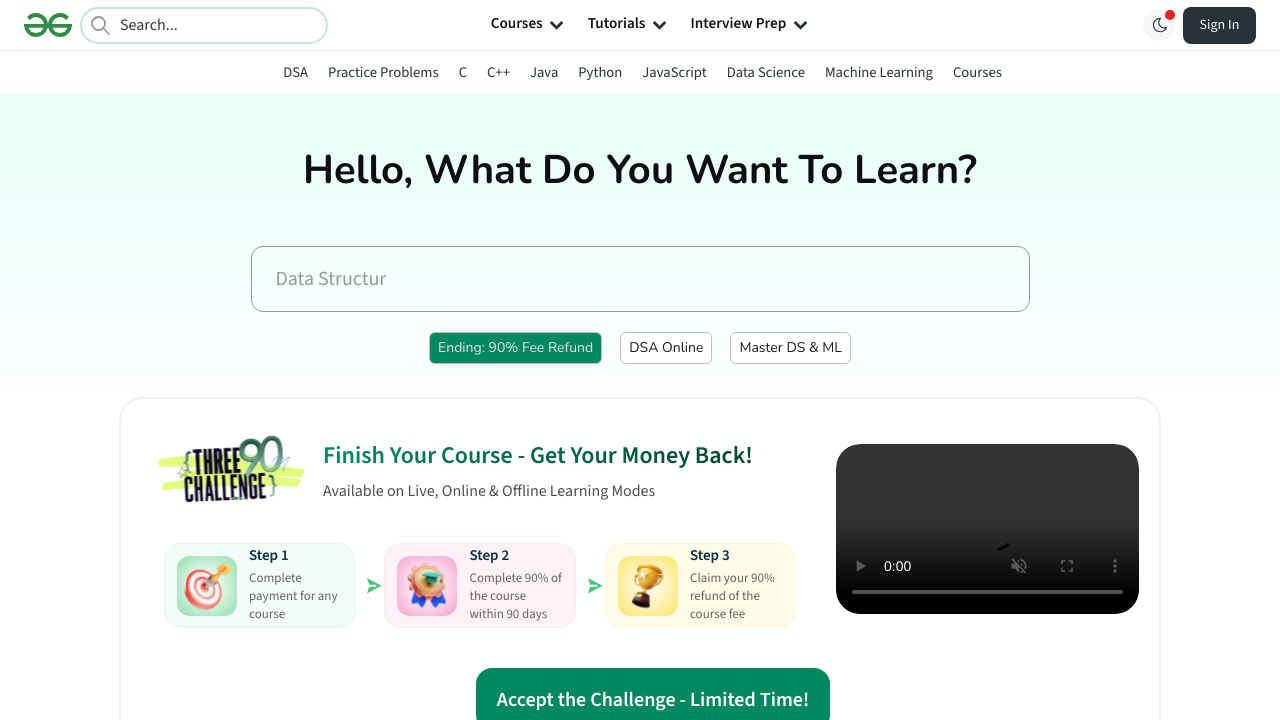

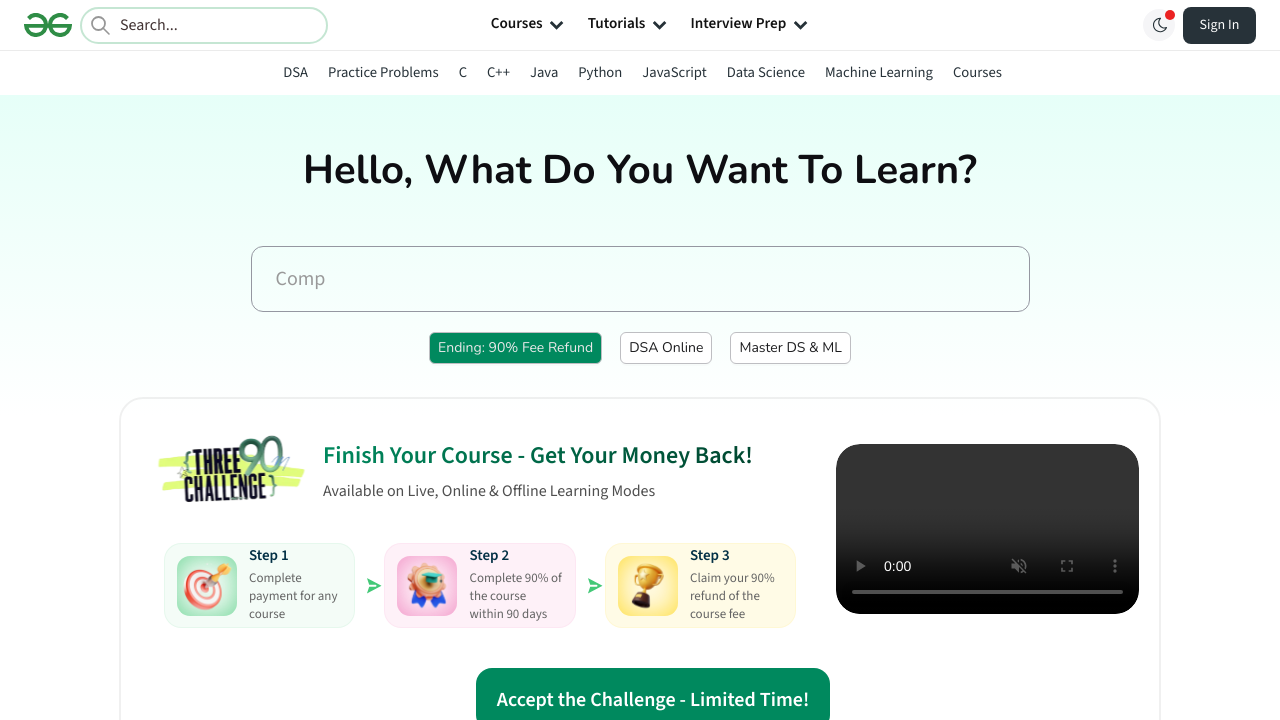